Tests clearing the complete state of all items by checking and then unchecking the toggle all checkbox

Starting URL: https://demo.playwright.dev/todomvc

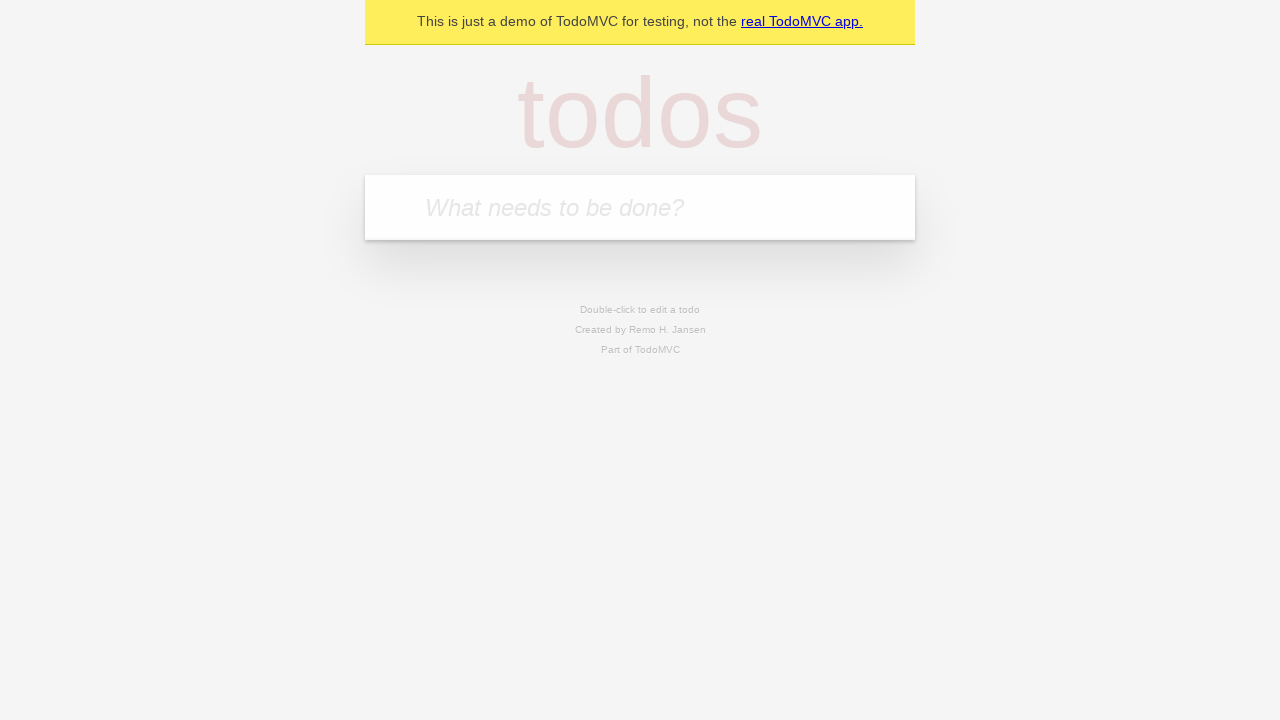

Filled todo input with 'buy some cheese' on internal:attr=[placeholder="What needs to be done?"i]
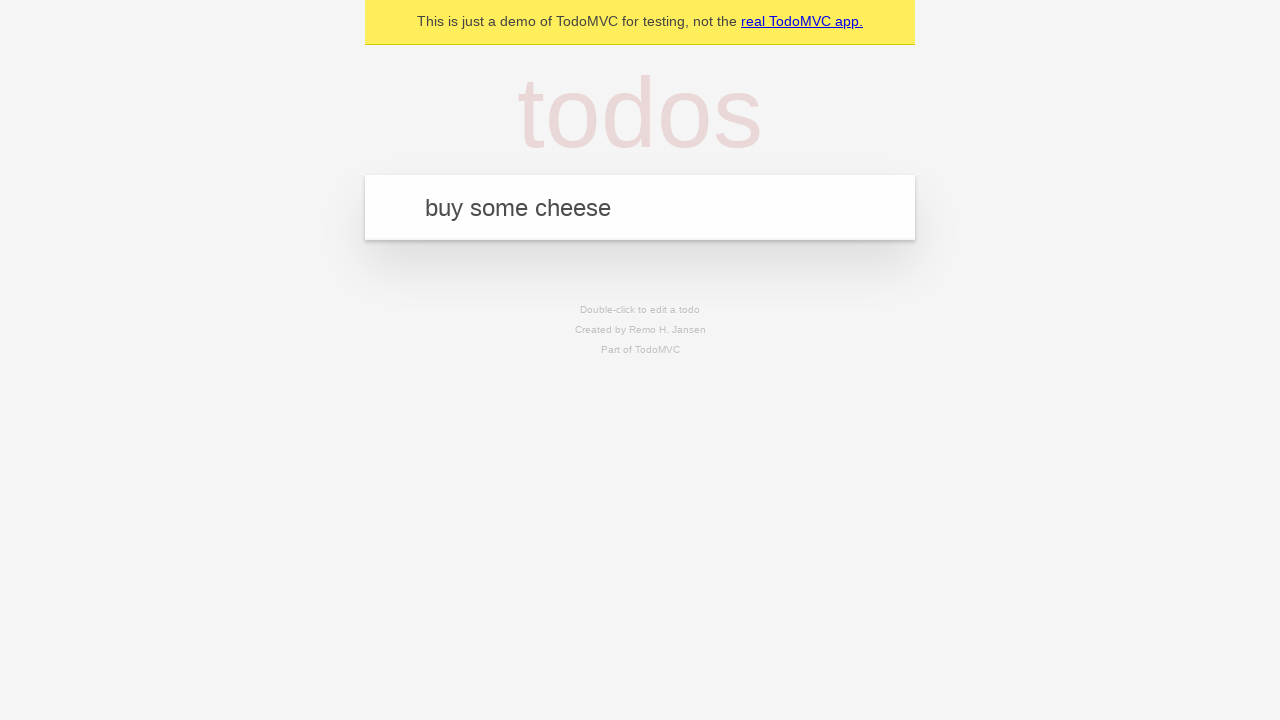

Pressed Enter to add first todo on internal:attr=[placeholder="What needs to be done?"i]
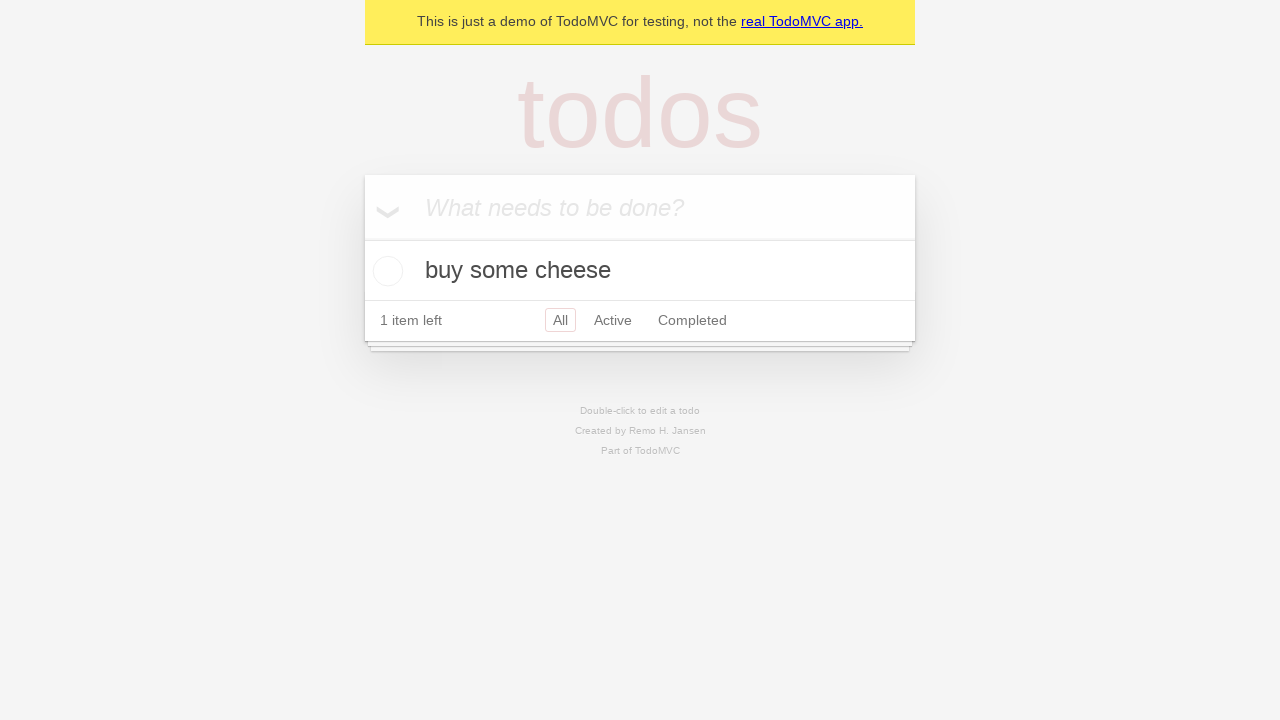

Filled todo input with 'feed the cat' on internal:attr=[placeholder="What needs to be done?"i]
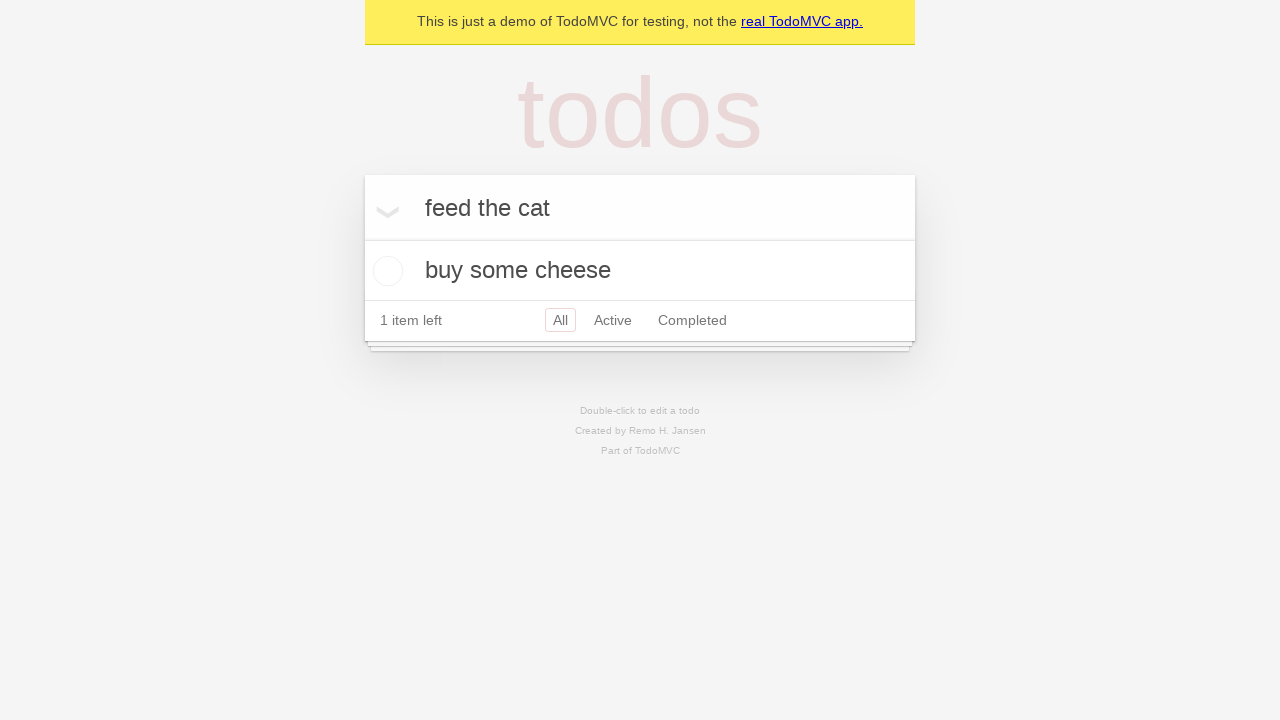

Pressed Enter to add second todo on internal:attr=[placeholder="What needs to be done?"i]
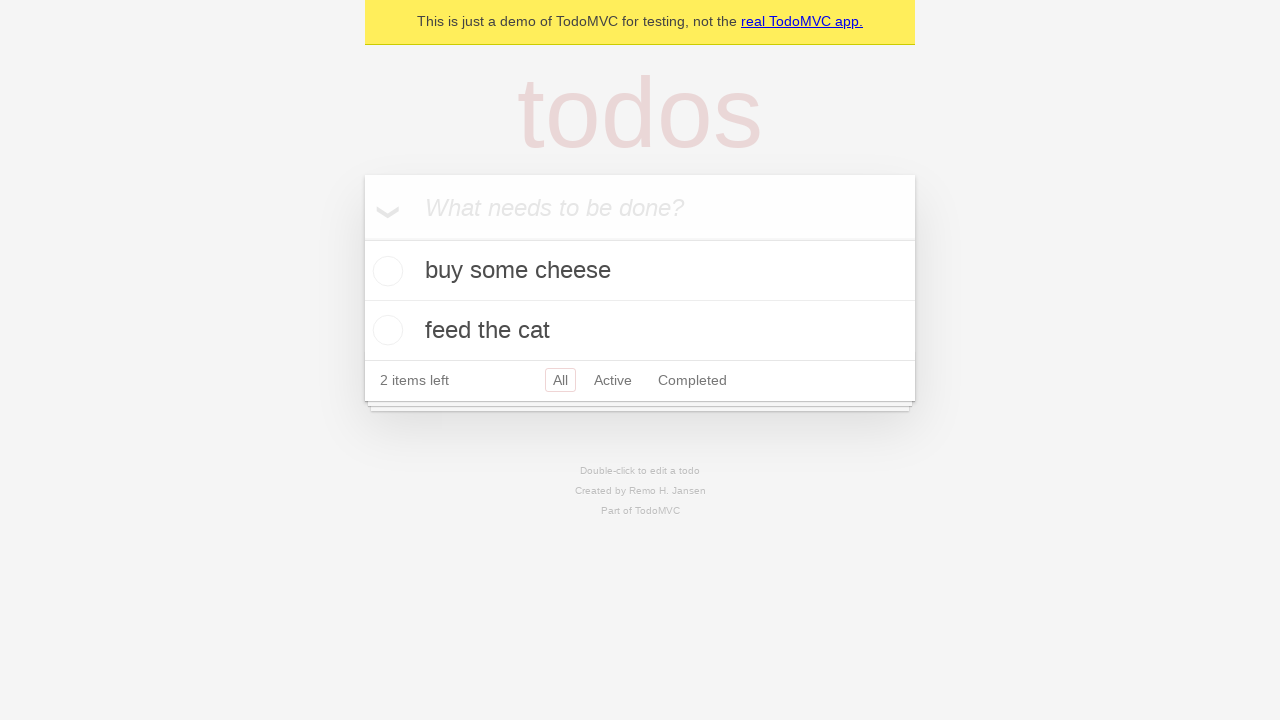

Filled todo input with 'book a doctors appointment' on internal:attr=[placeholder="What needs to be done?"i]
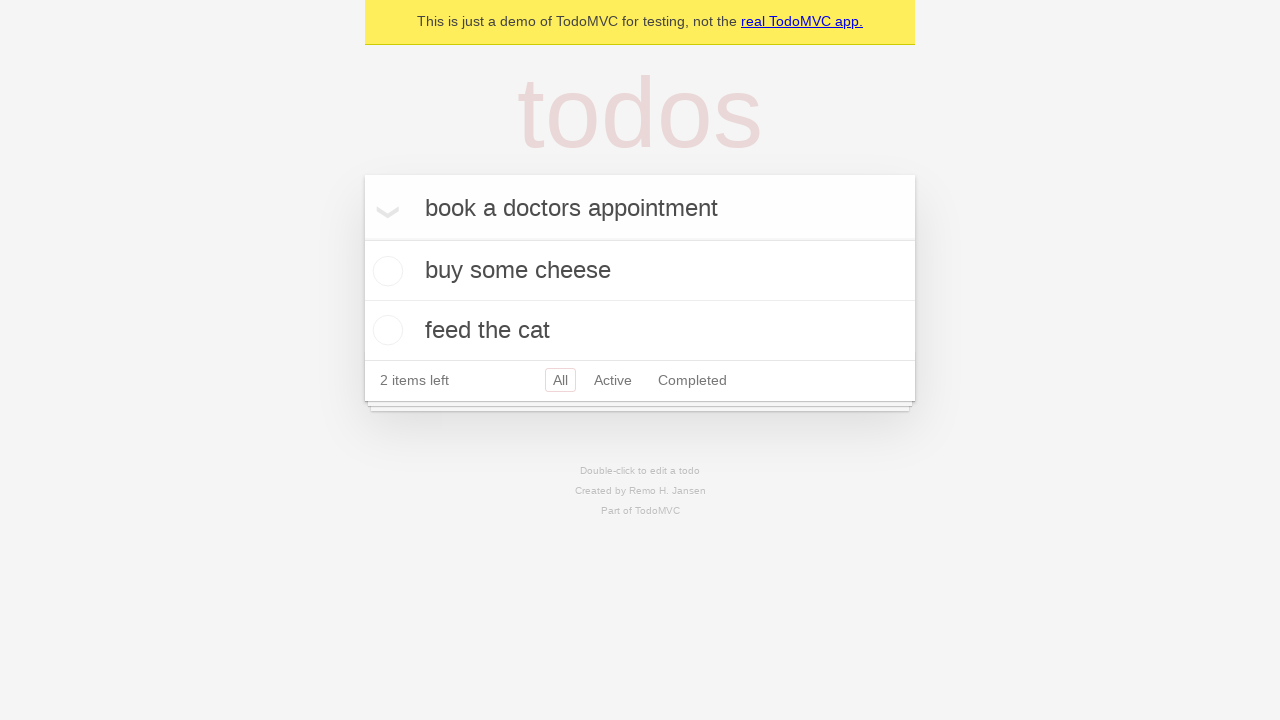

Pressed Enter to add third todo on internal:attr=[placeholder="What needs to be done?"i]
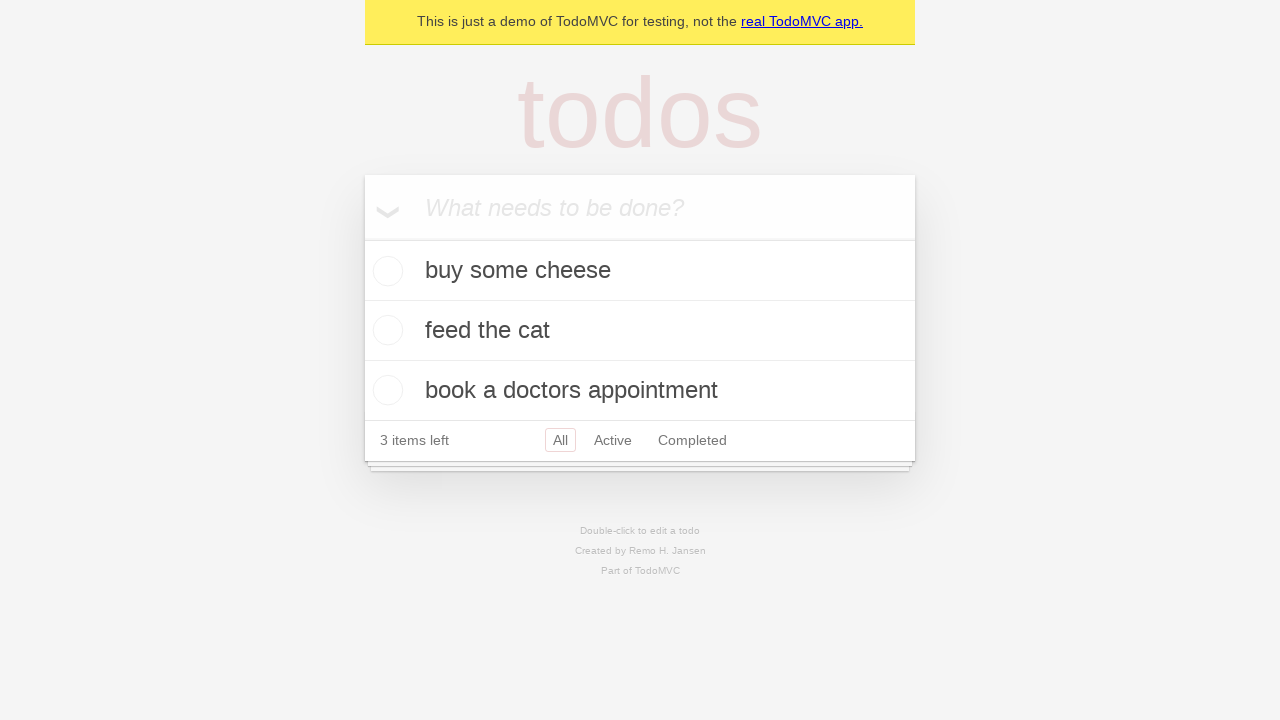

Clicked toggle all checkbox to mark all items as complete at (362, 238) on internal:label="Mark all as complete"i
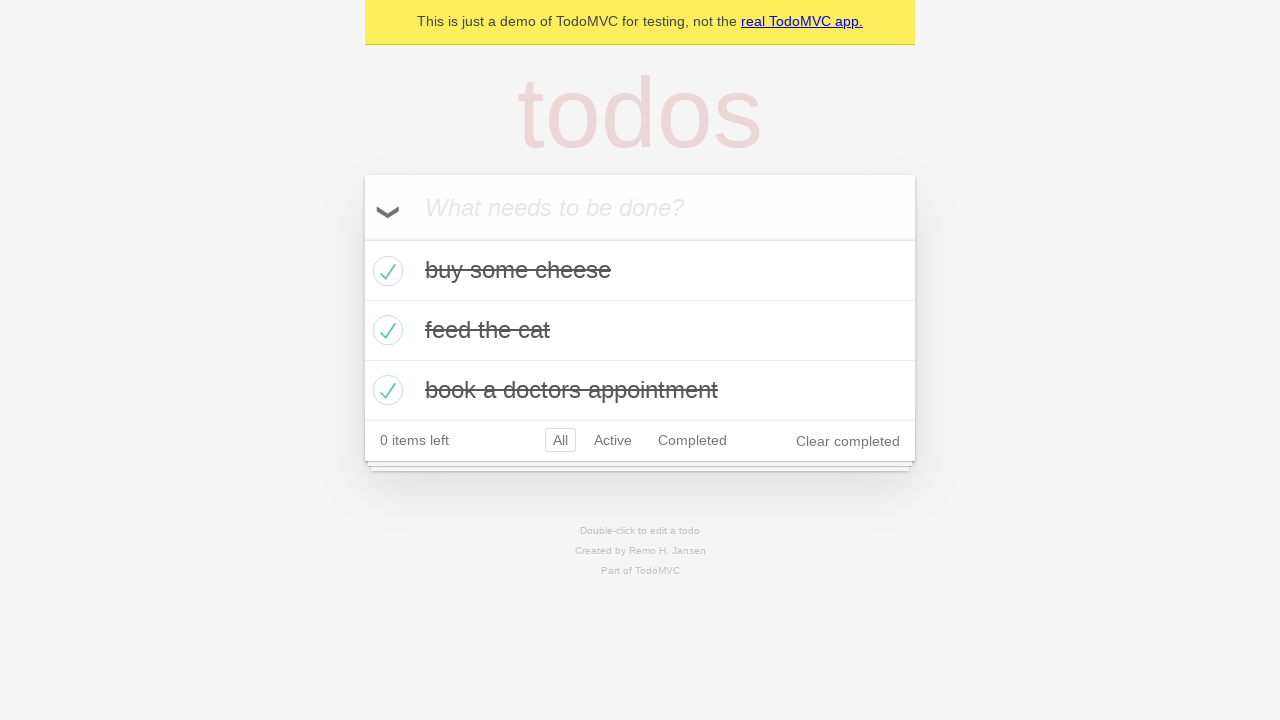

Clicked toggle all checkbox to unmark all items as complete at (362, 238) on internal:label="Mark all as complete"i
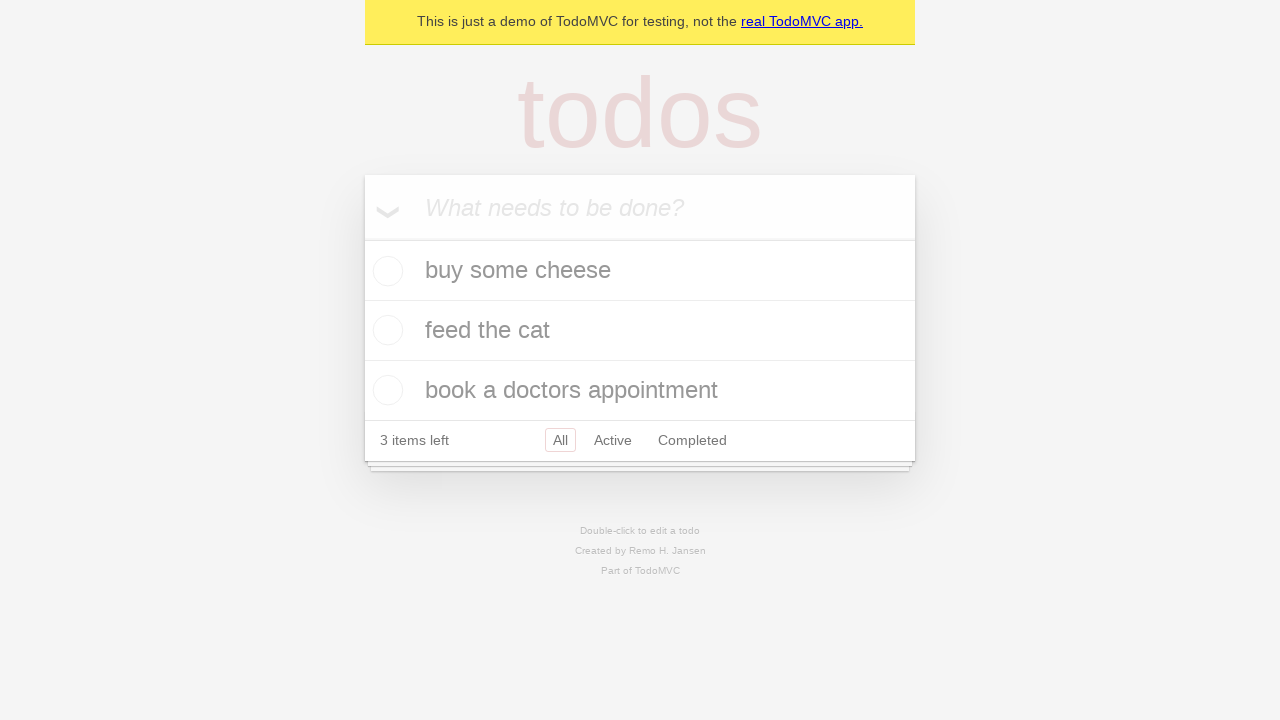

Verified todo items are present on the page
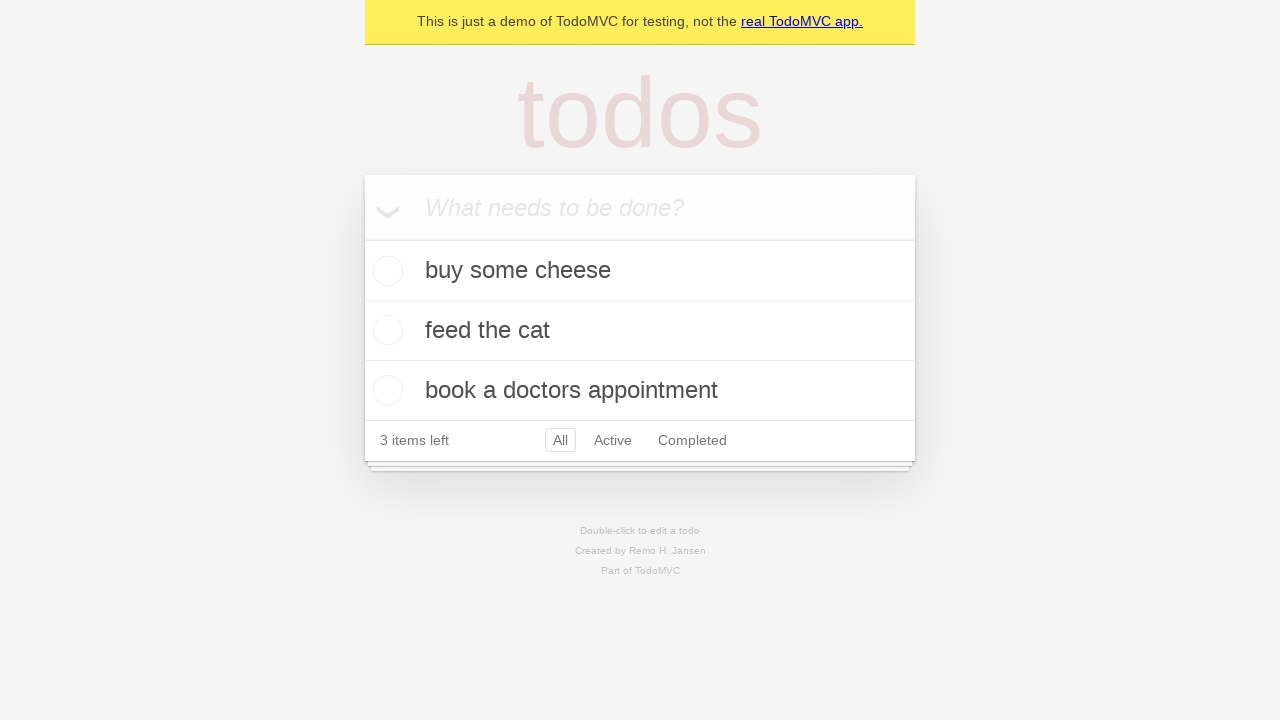

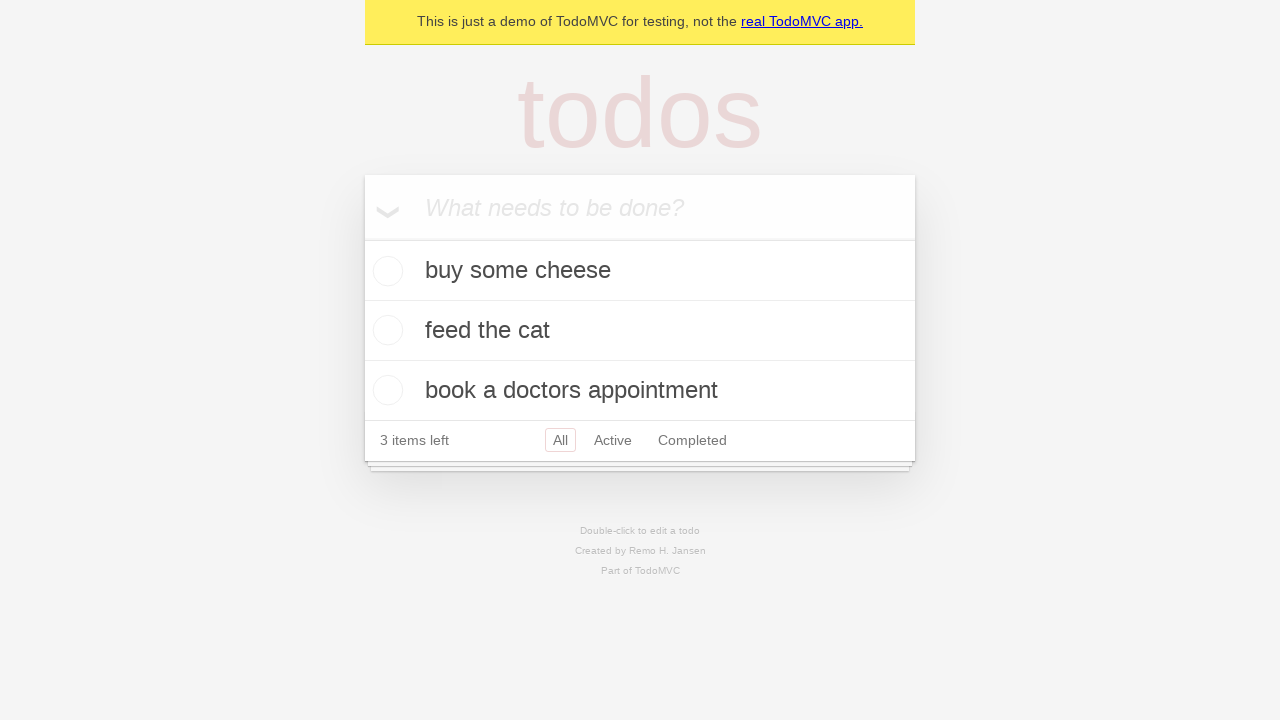